Tests task creation functionality by filling in a task name and content, then clicking the add button to create a new task card.

Starting URL: https://agammkrawczyk.github.io

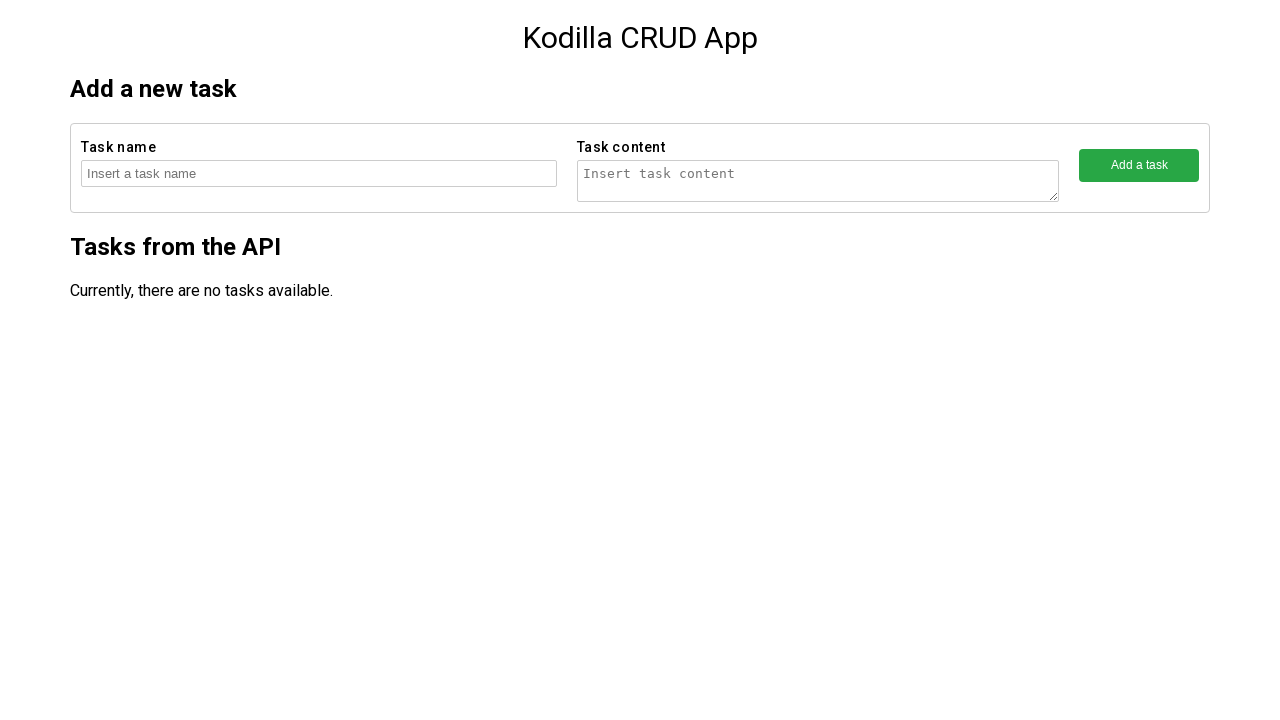

Filled task name field with 'Task Number 74130' on //form[contains(@action, 'createTask')]//fieldset[1]/input
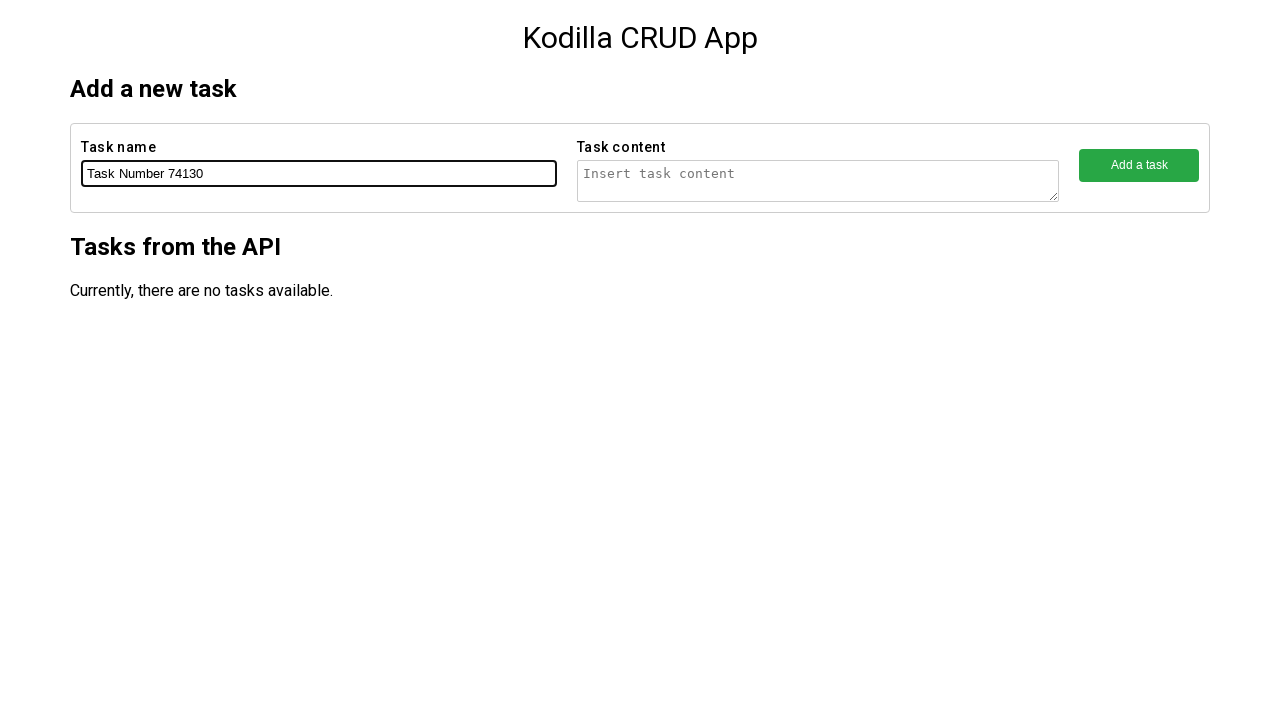

Filled task content field with 'Task Number 74130 content' on //form[contains(@action, 'createTask')]//fieldset[2]/textarea
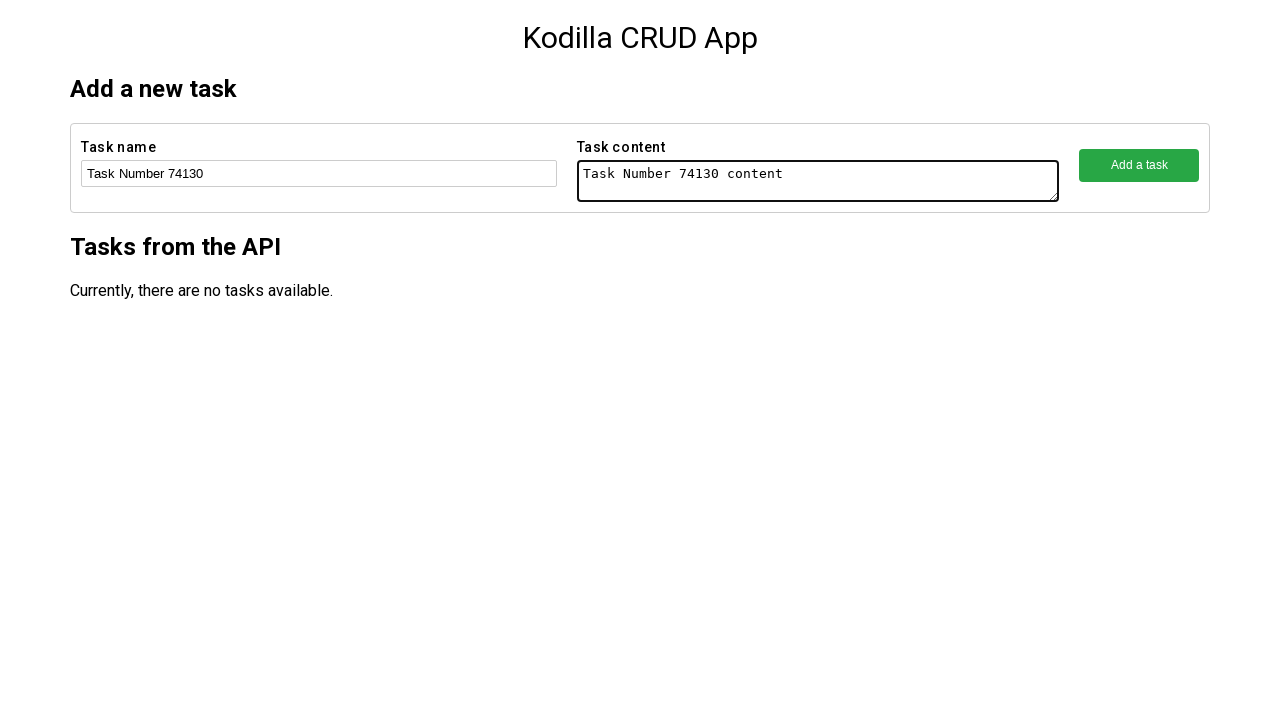

Clicked add button to create task card at (1139, 165) on xpath=//form[contains(@action, 'createTask')]//fieldset[3]/button
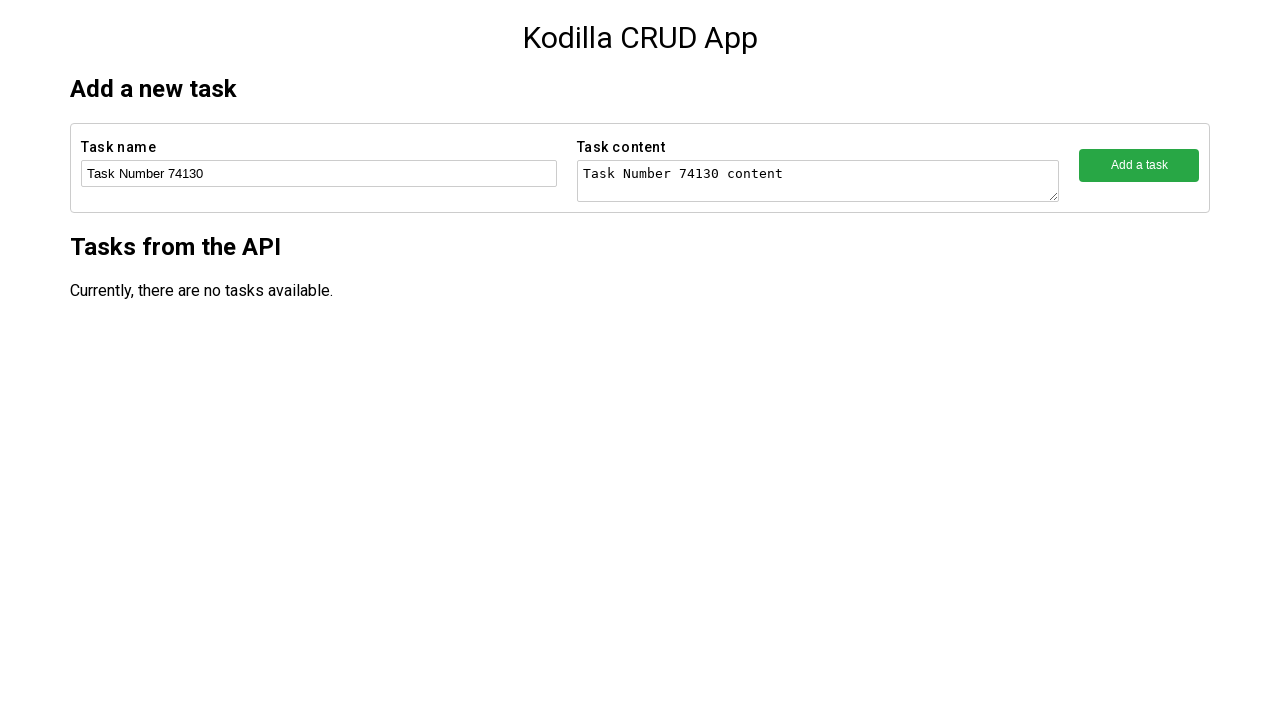

Waited 2 seconds for task creation to complete
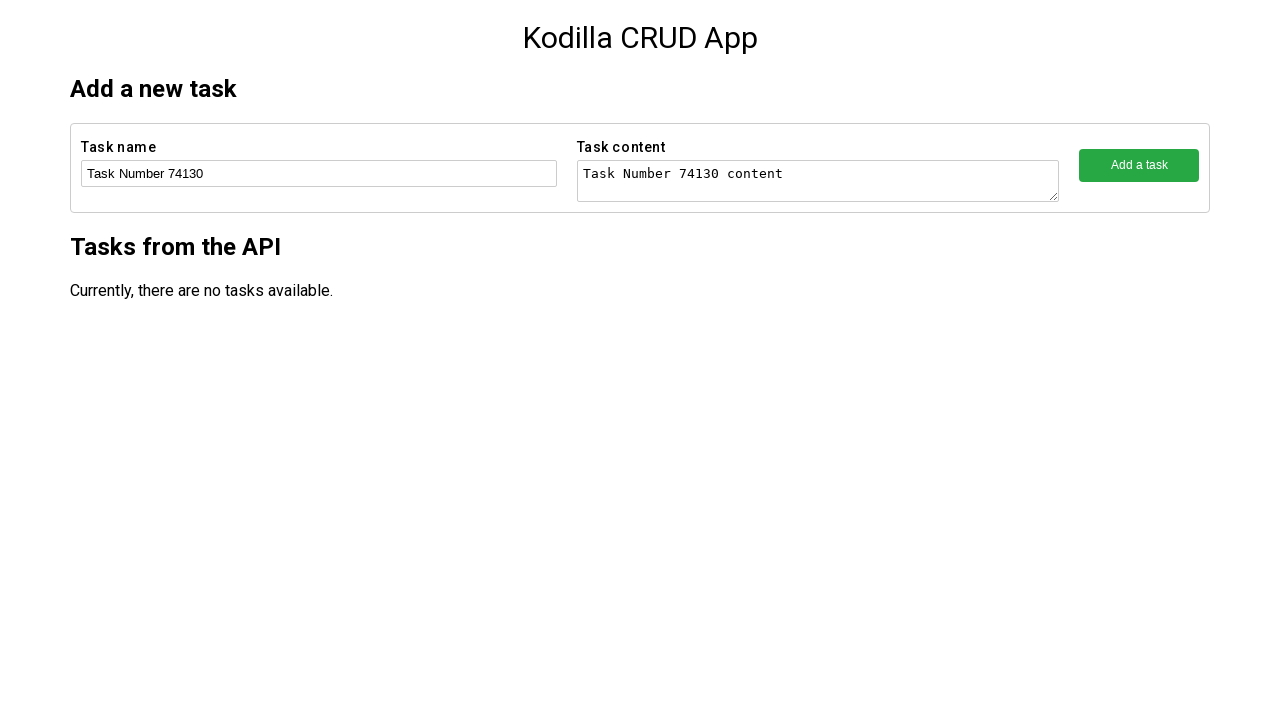

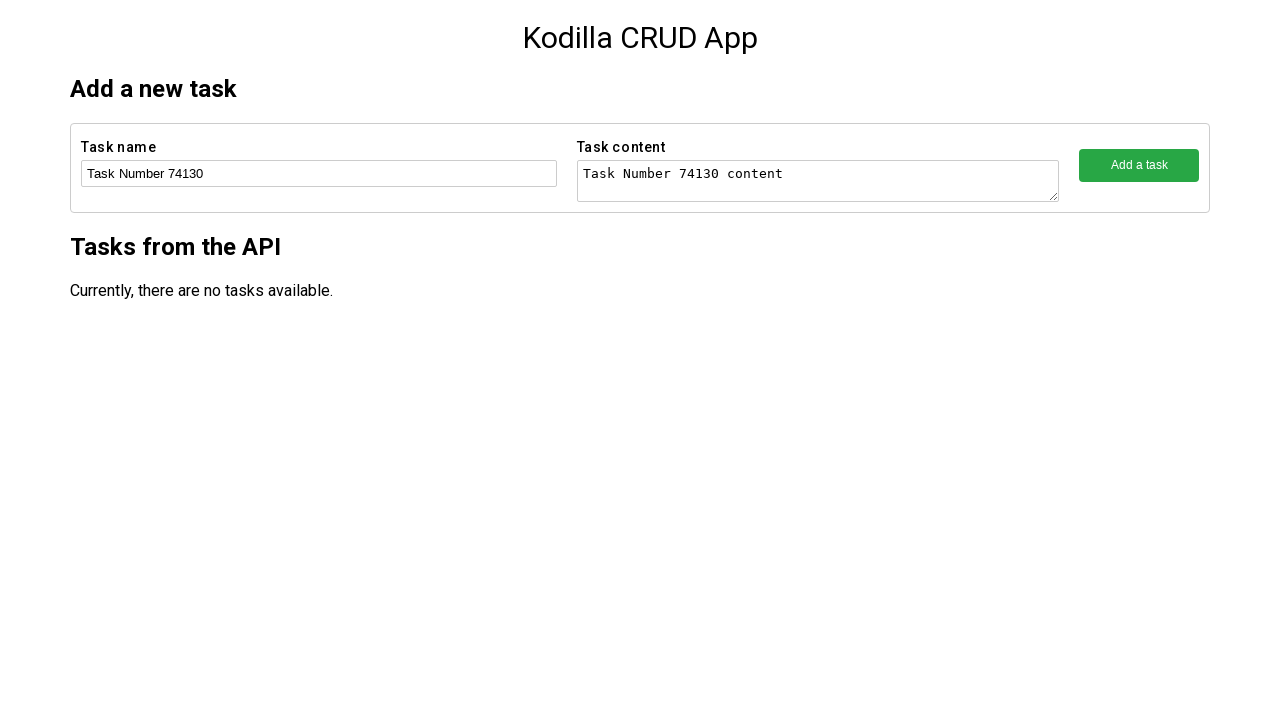